Tests checkbox interactions on a practice website by clicking various checkboxes, including basic checkbox, Ajax checkbox (toggle on/off), and selecting multiple course options.

Starting URL: https://leafground.com/checkbox.xhtml

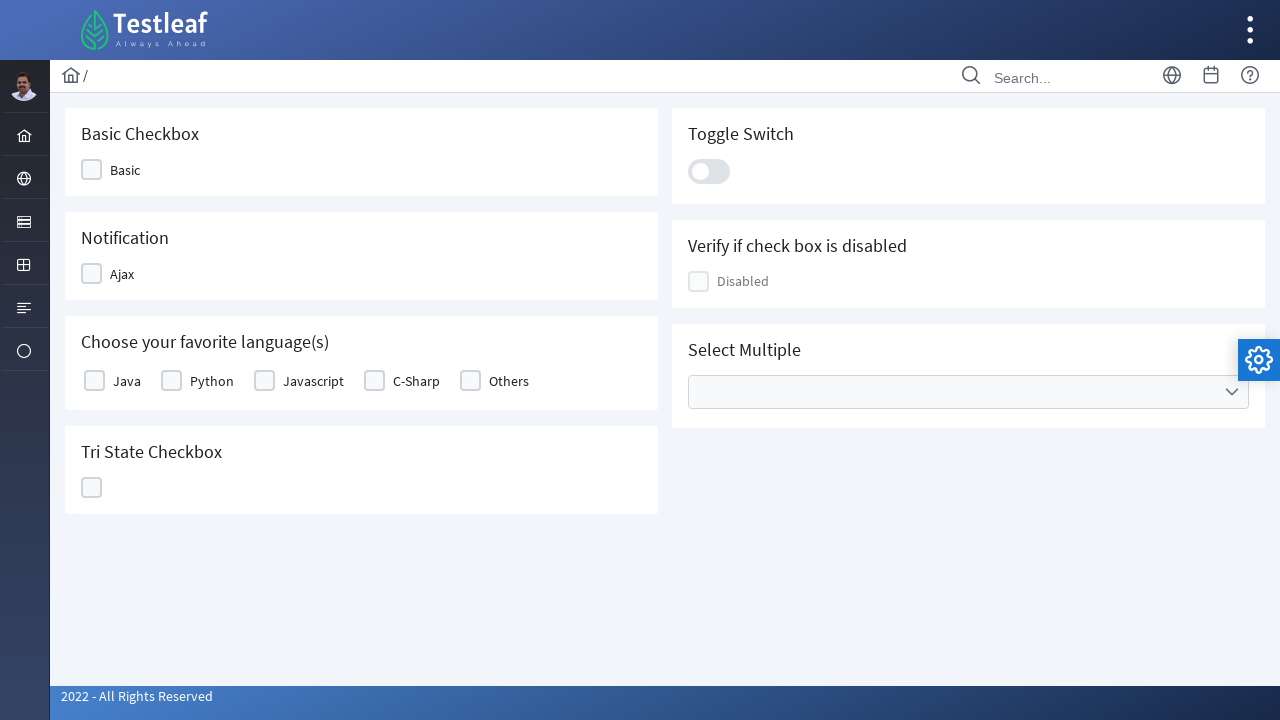

Clicked basic checkbox at (125, 170) on (//span[@class='ui-chkbox-label'])[1]
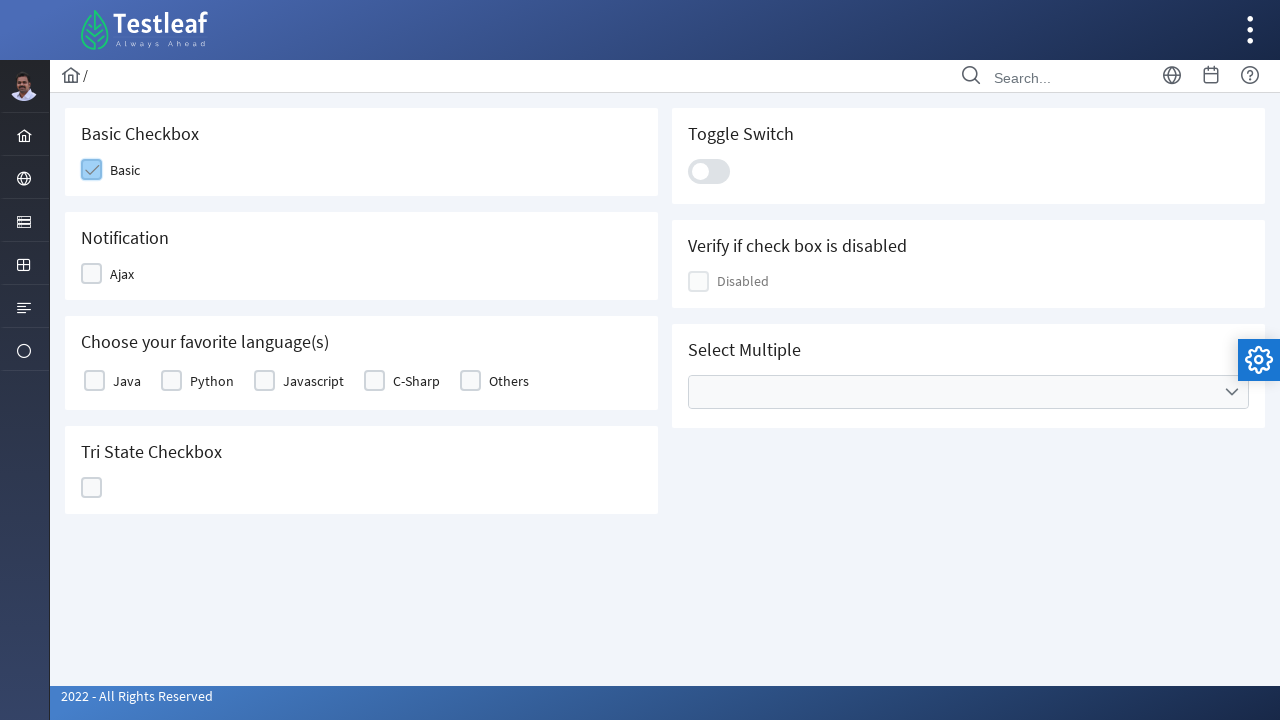

Clicked Ajax checkbox to check it at (116, 274) on xpath=//span[text()='Ajax']/ancestor::div[contains(@class,'ui-chkbox')]
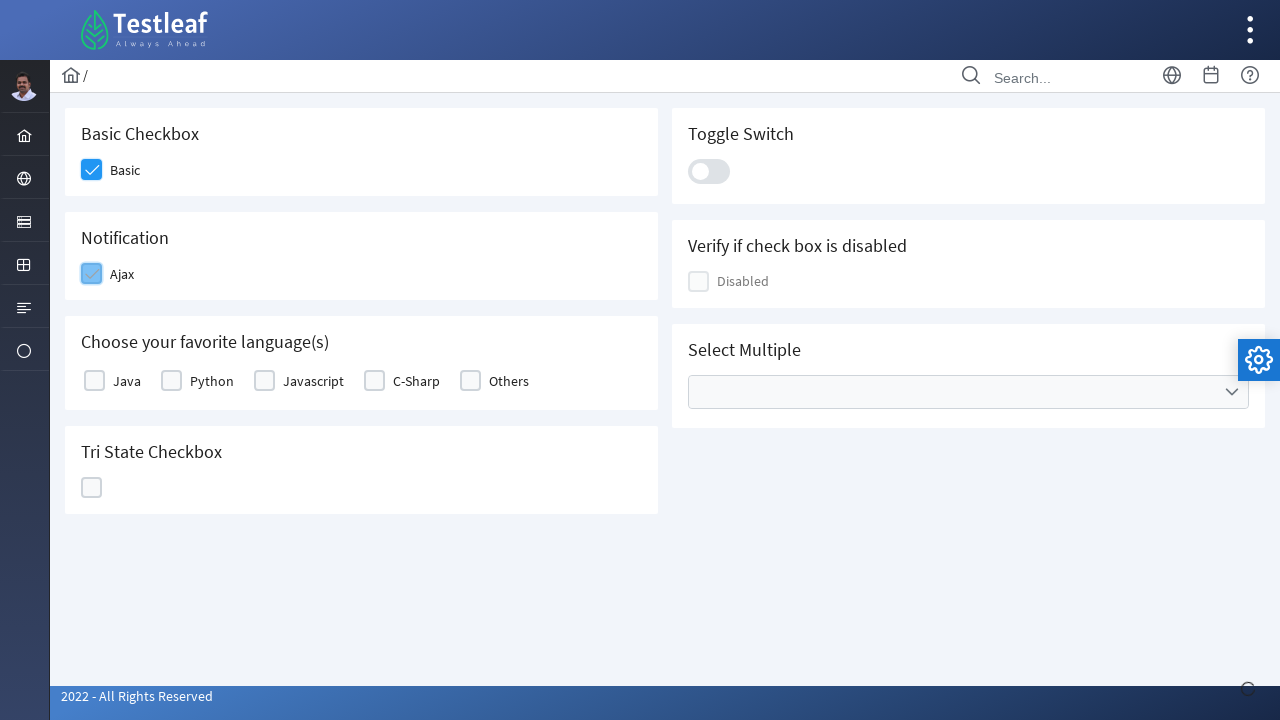

Notification appeared confirming Ajax checkbox checked
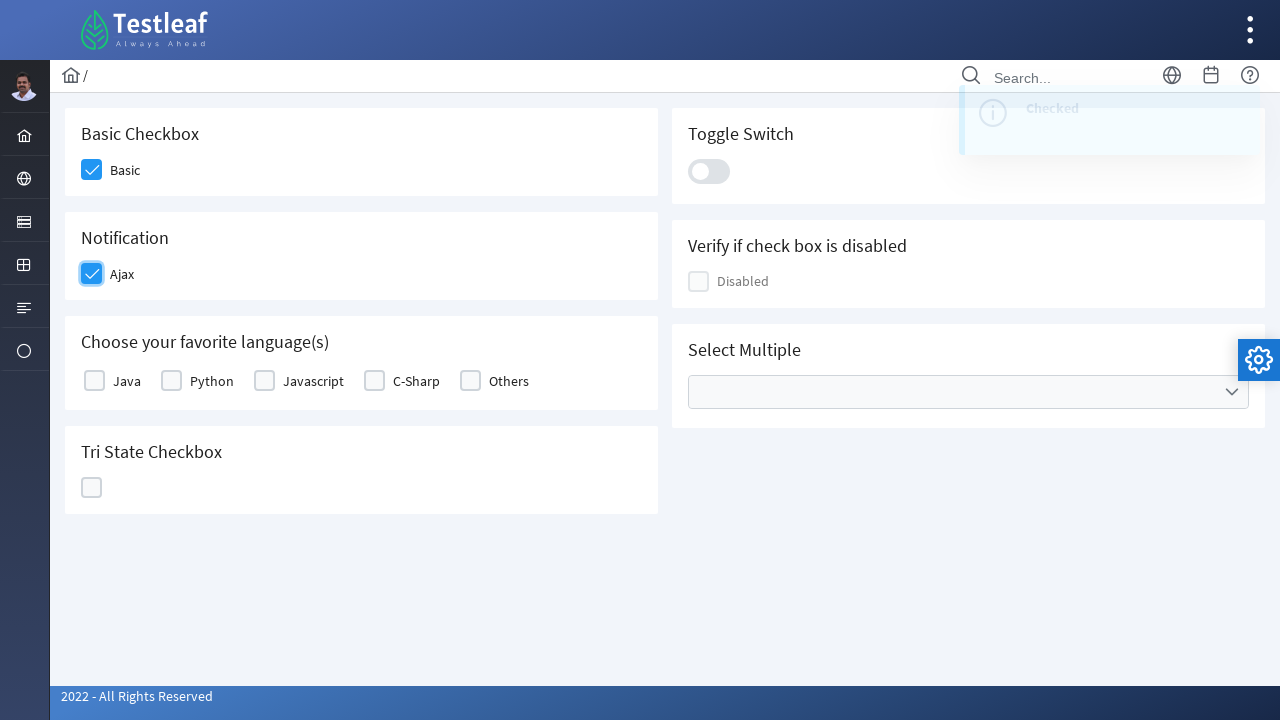

Clicked Ajax checkbox again to uncheck it at (116, 274) on xpath=//span[text()='Ajax']/ancestor::div[contains(@class,'ui-chkbox')]
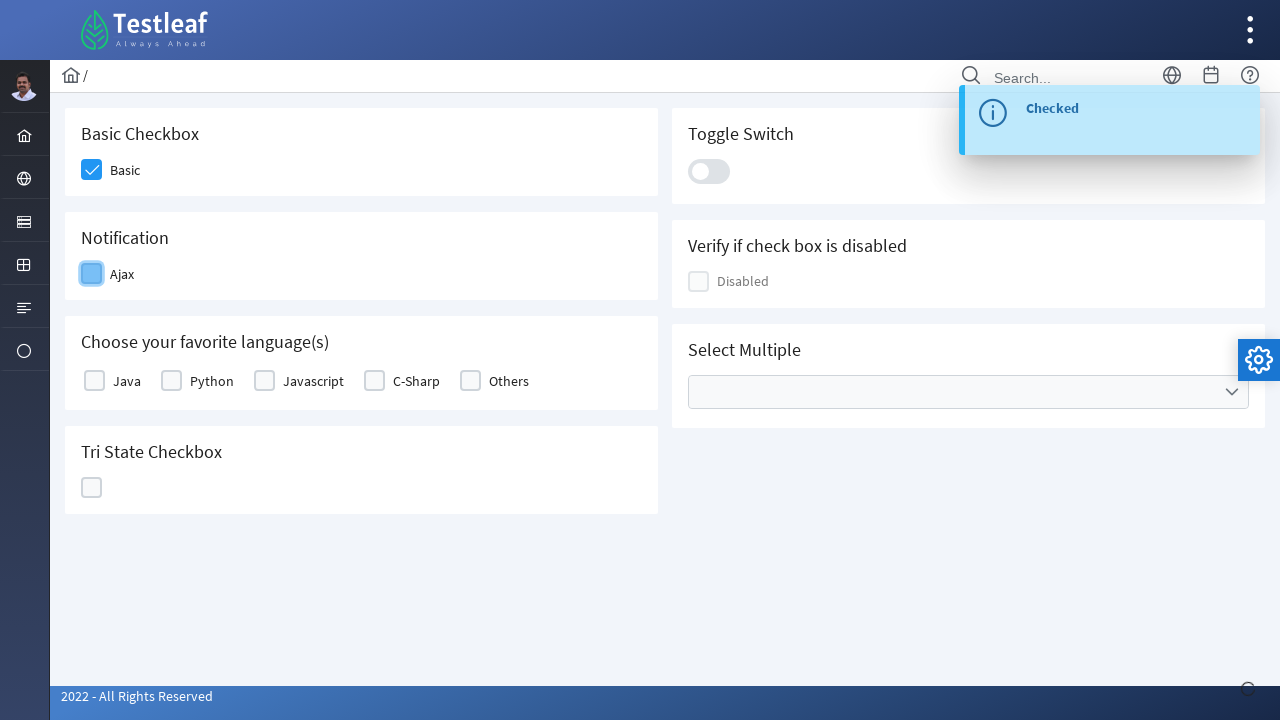

Notification updated confirming Ajax checkbox unchecked
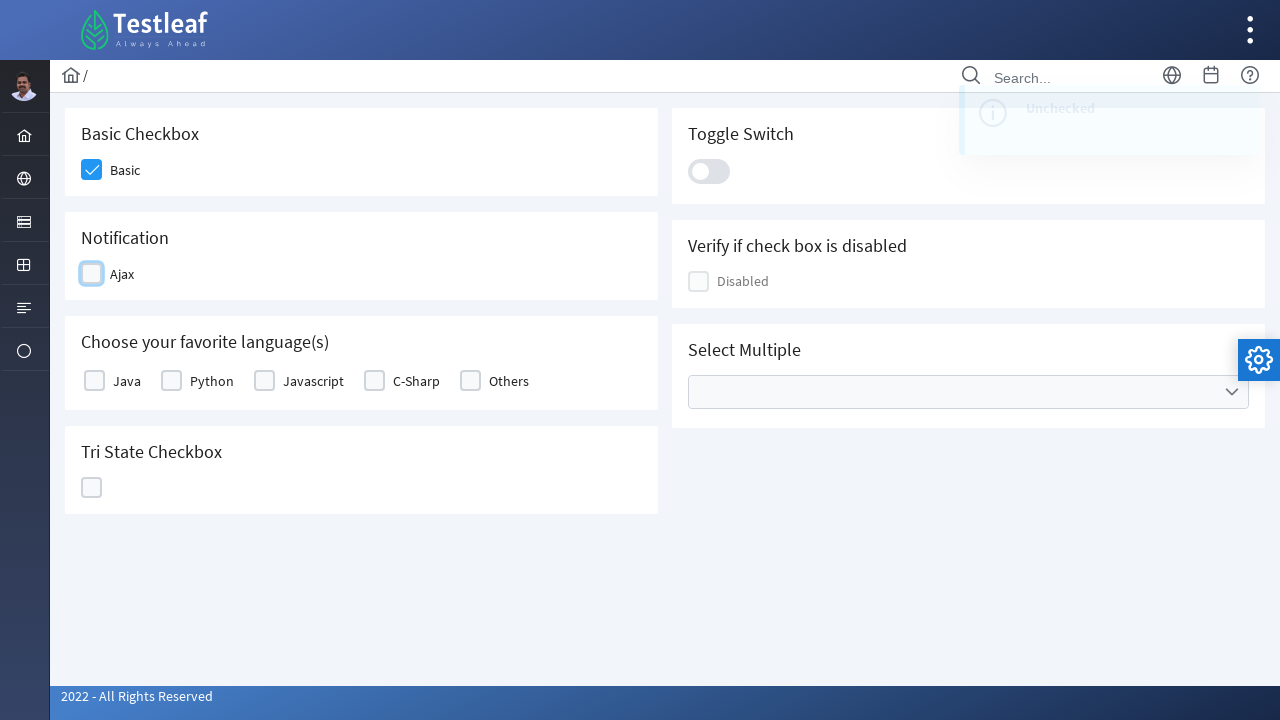

Selected C# course checkbox at (416, 381) on label[for='j_idt87:basic:3']
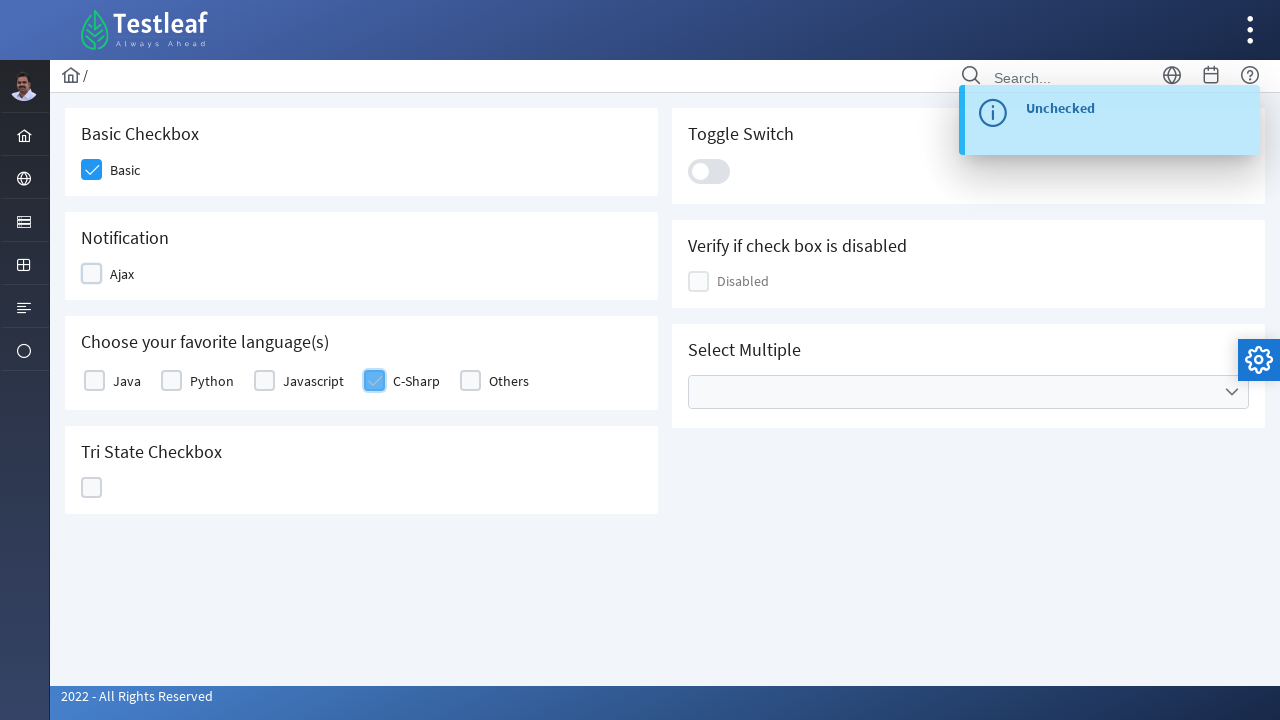

Selected Java language checkbox at (127, 381) on label[for='j_idt87:basic:0']
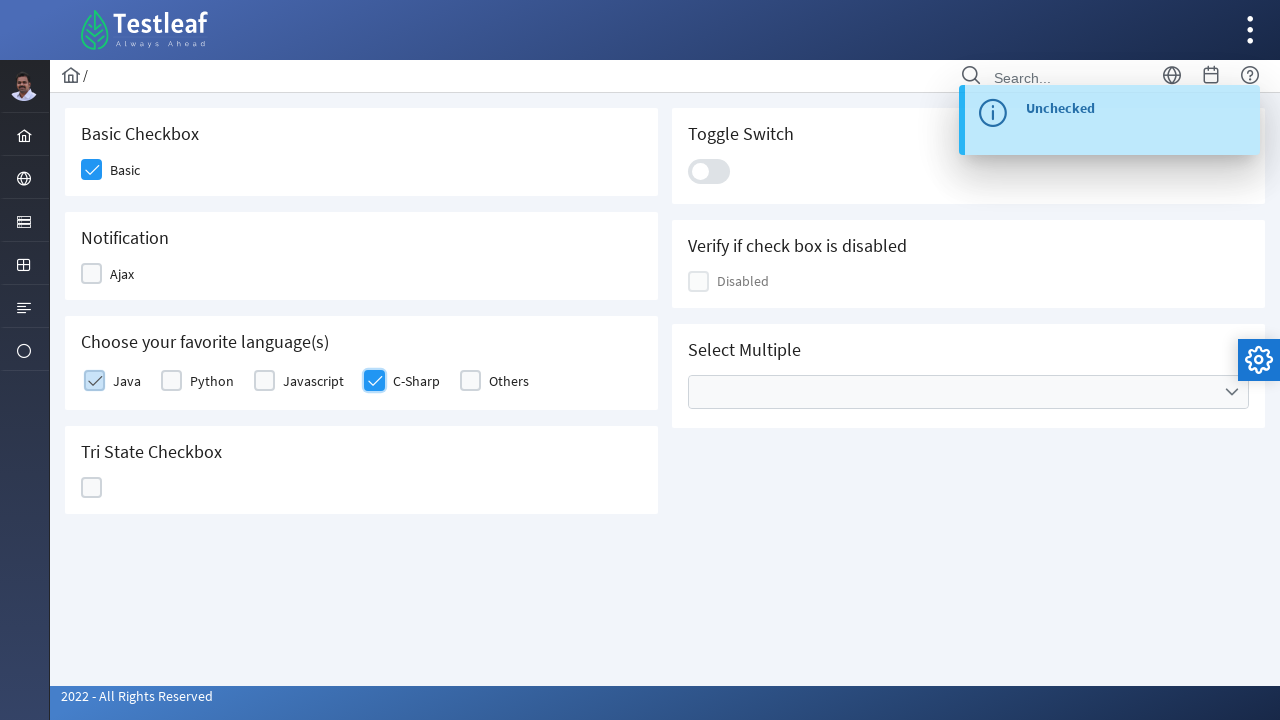

Selected Others checkbox at (509, 381) on label[for='j_idt87:basic:4']
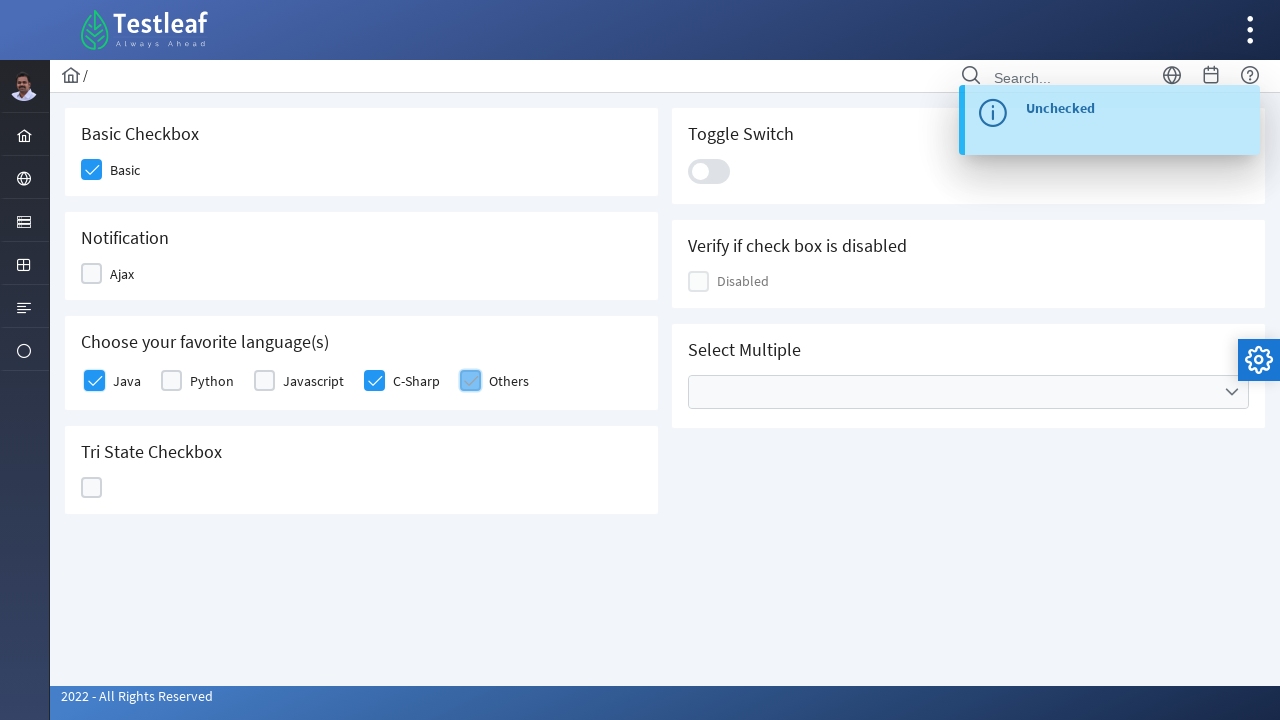

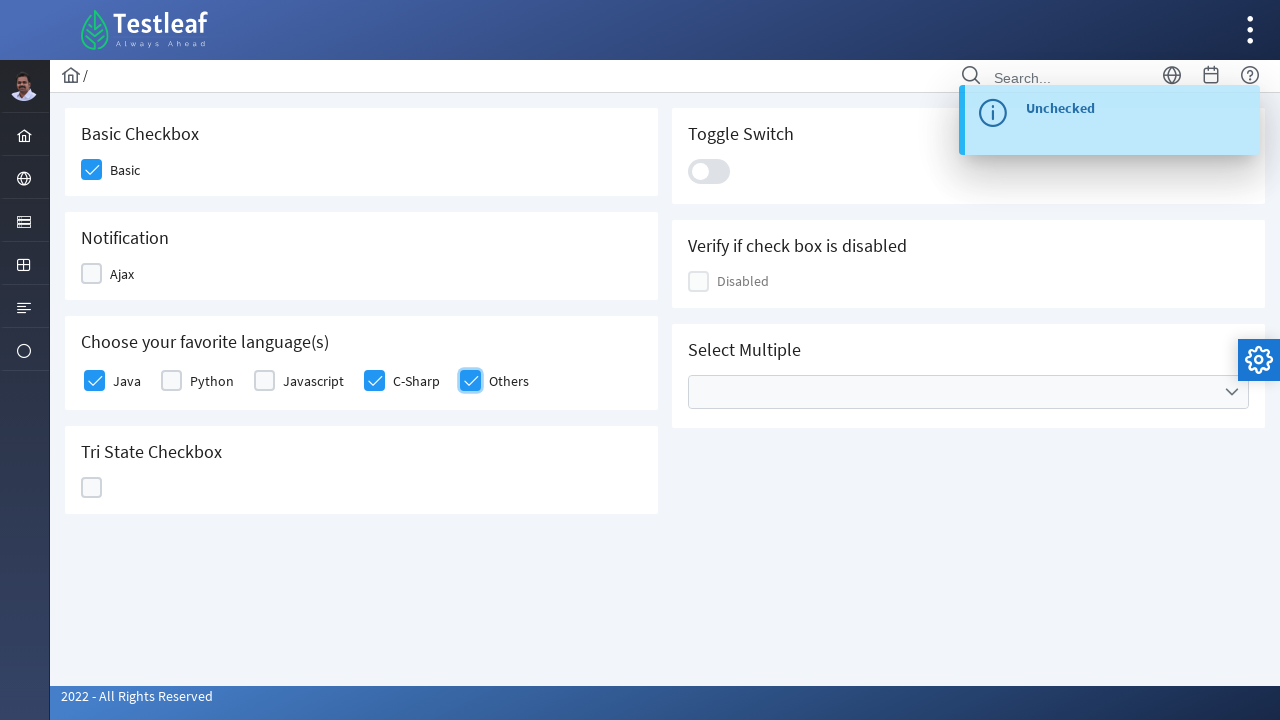